Tests iframe interaction by scrolling to an iframe, switching into it, and clicking on a link within the iframe.

Starting URL: https://rahulshettyacademy.com/AutomationPractice/

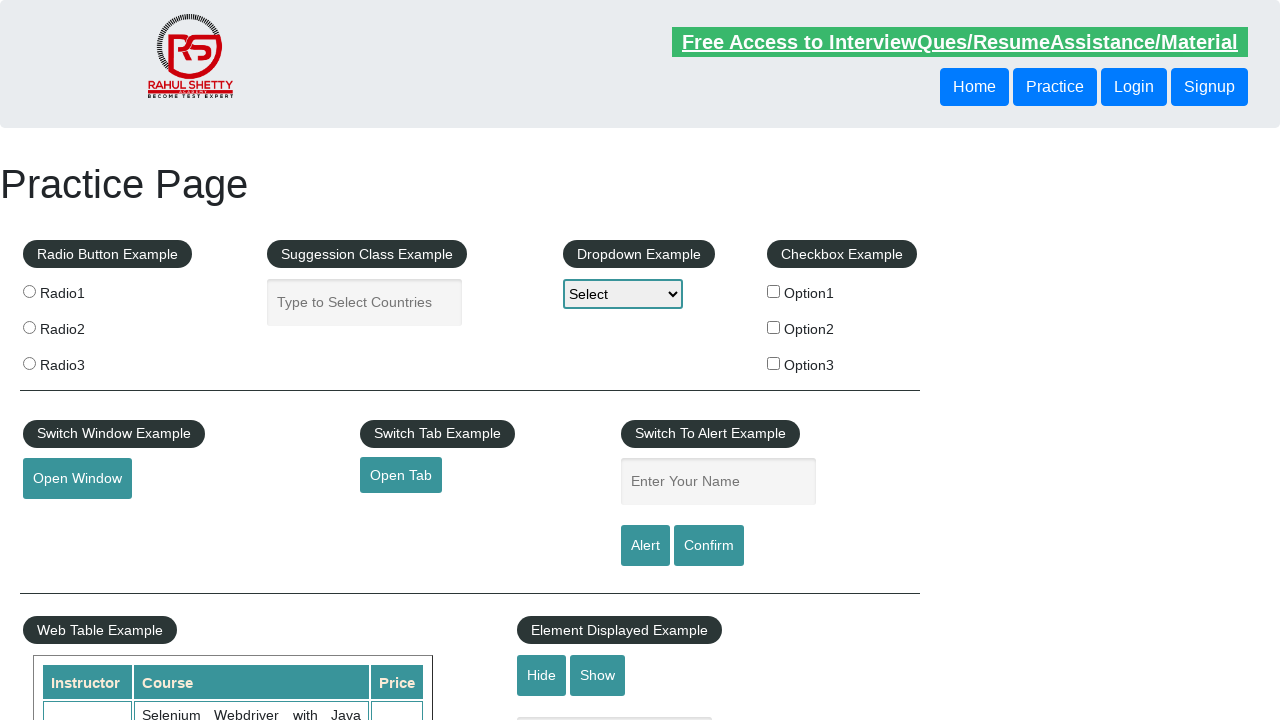

Scrolled to iframe element with id 'courses-iframe'
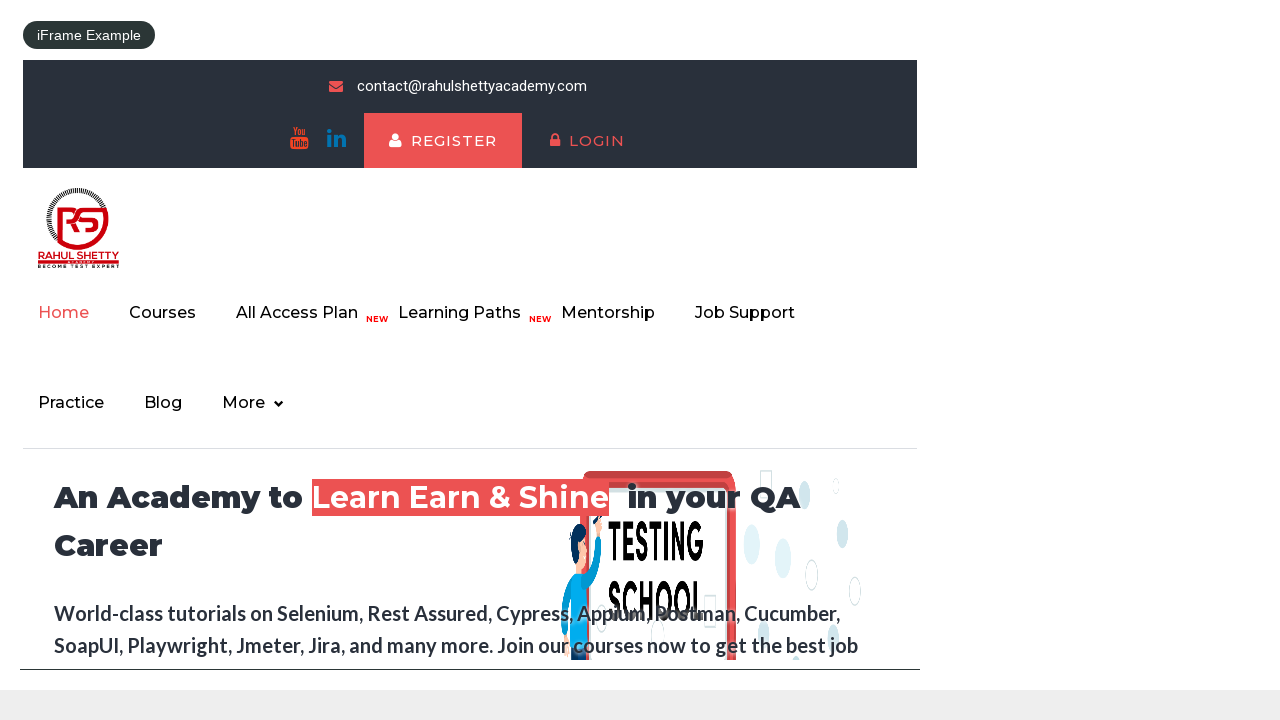

Located iframe with id 'courses-iframe'
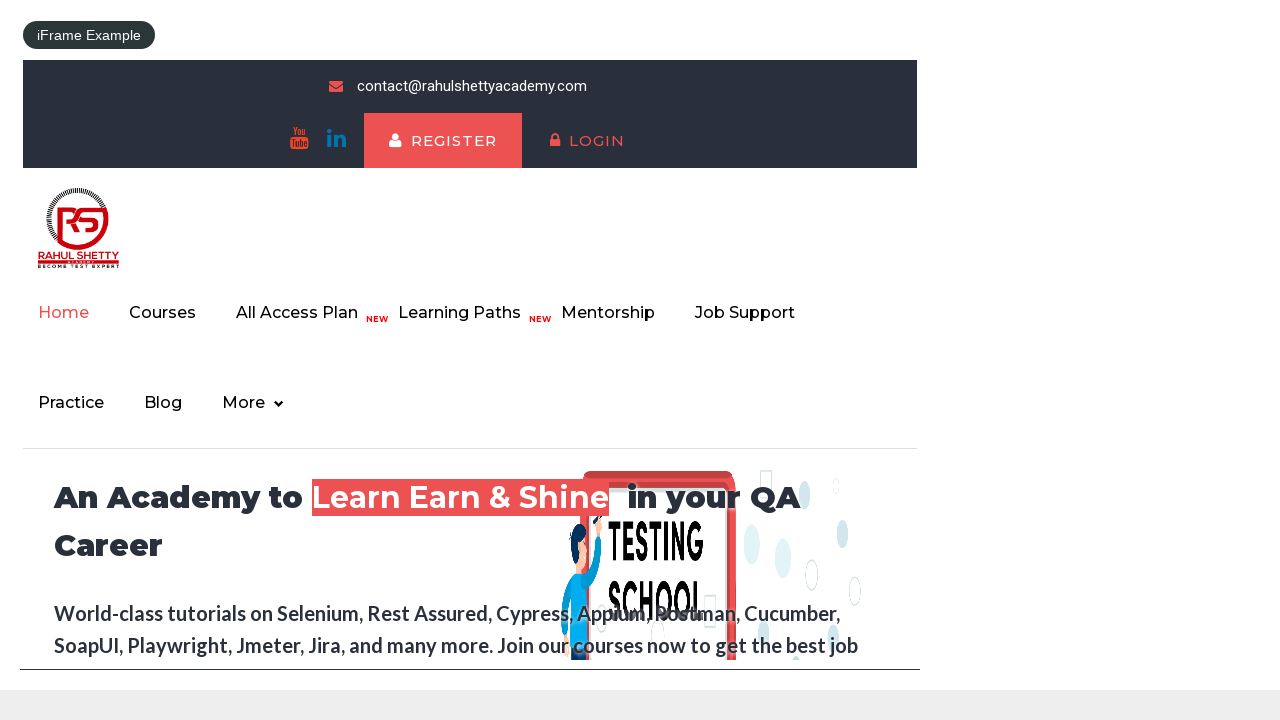

Clicked 'All Access' link within the iframe at (307, 313) on #courses-iframe >> internal:control=enter-frame >> text=All Access >> nth=0
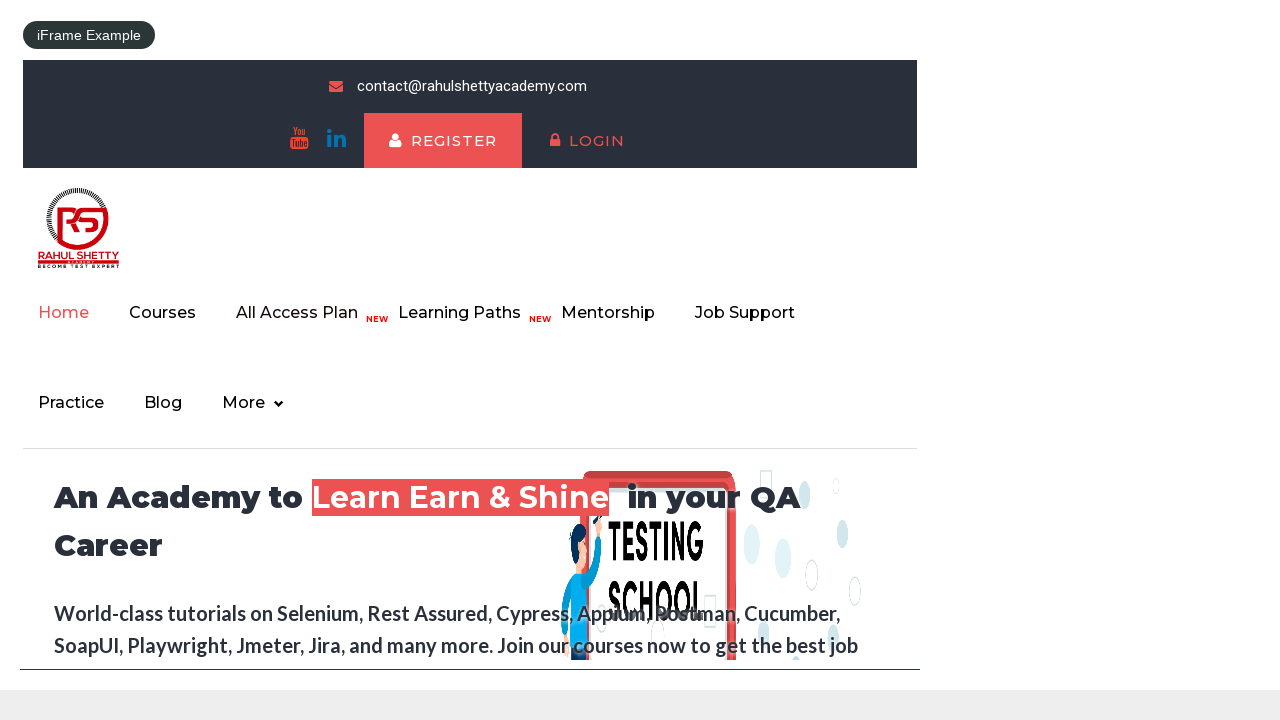

Waited 2 seconds for content to load
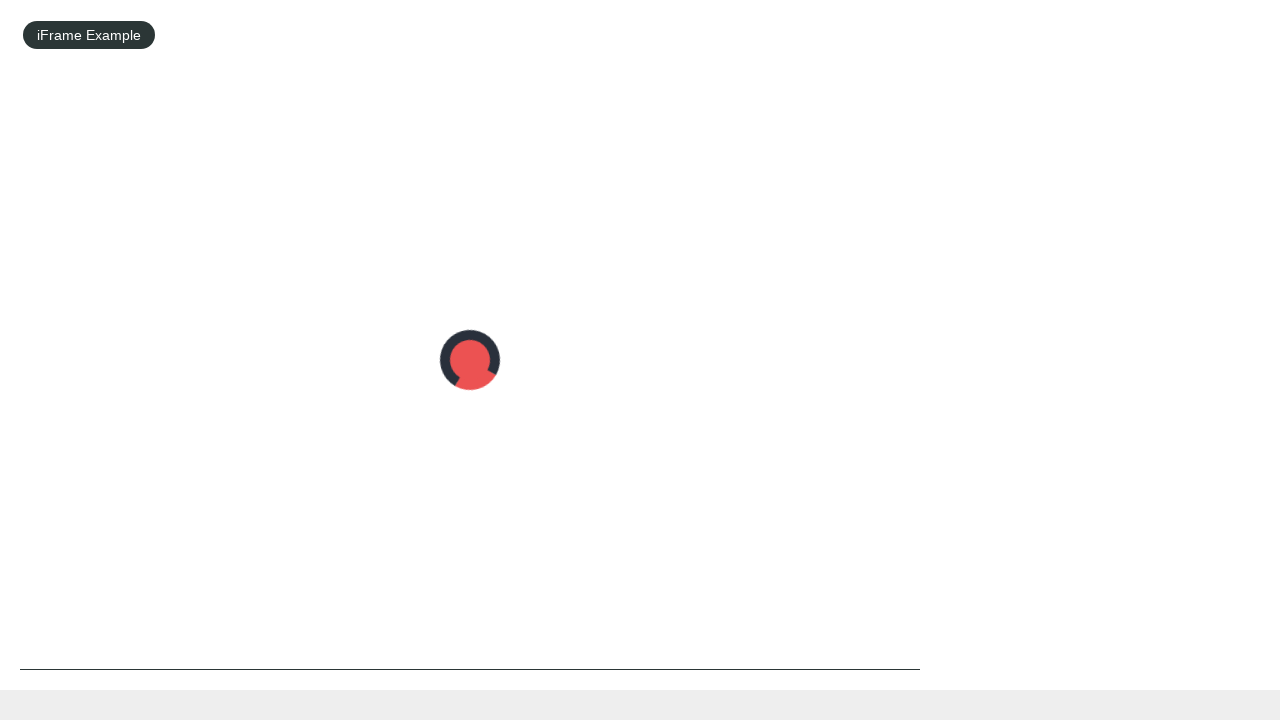

Retrieved h1 text from iframe: 'All Access Subscription'
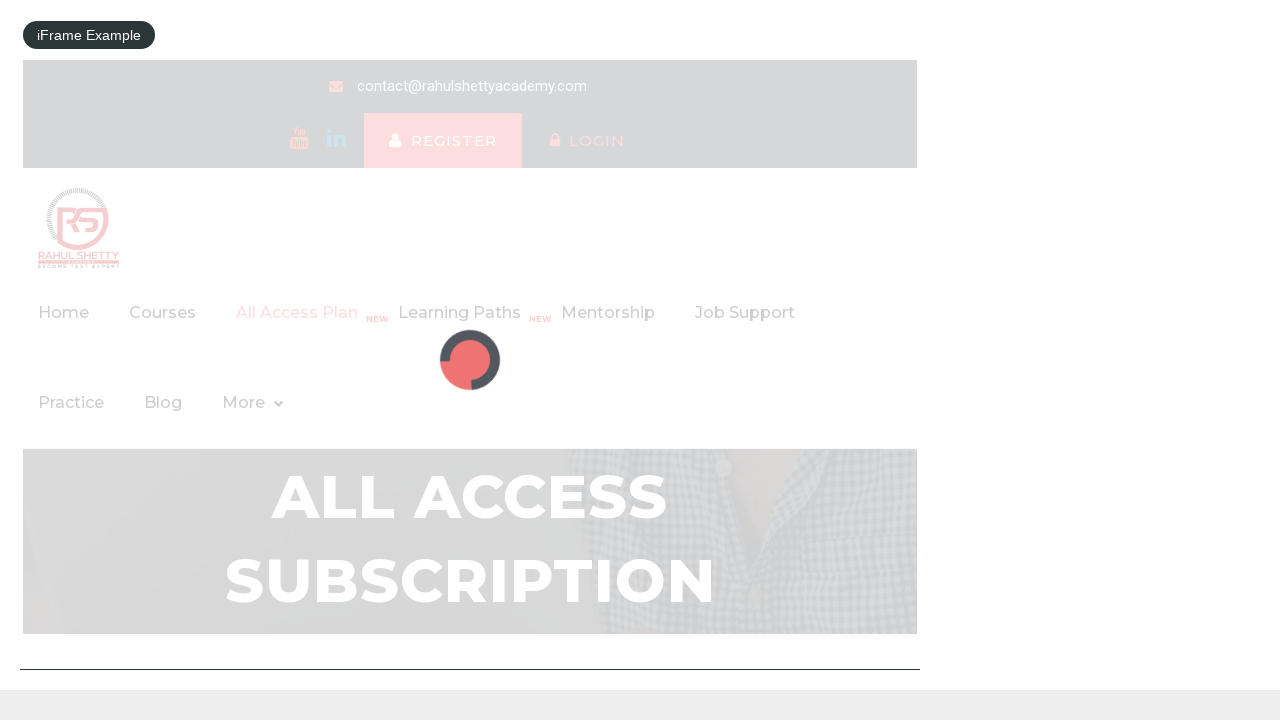

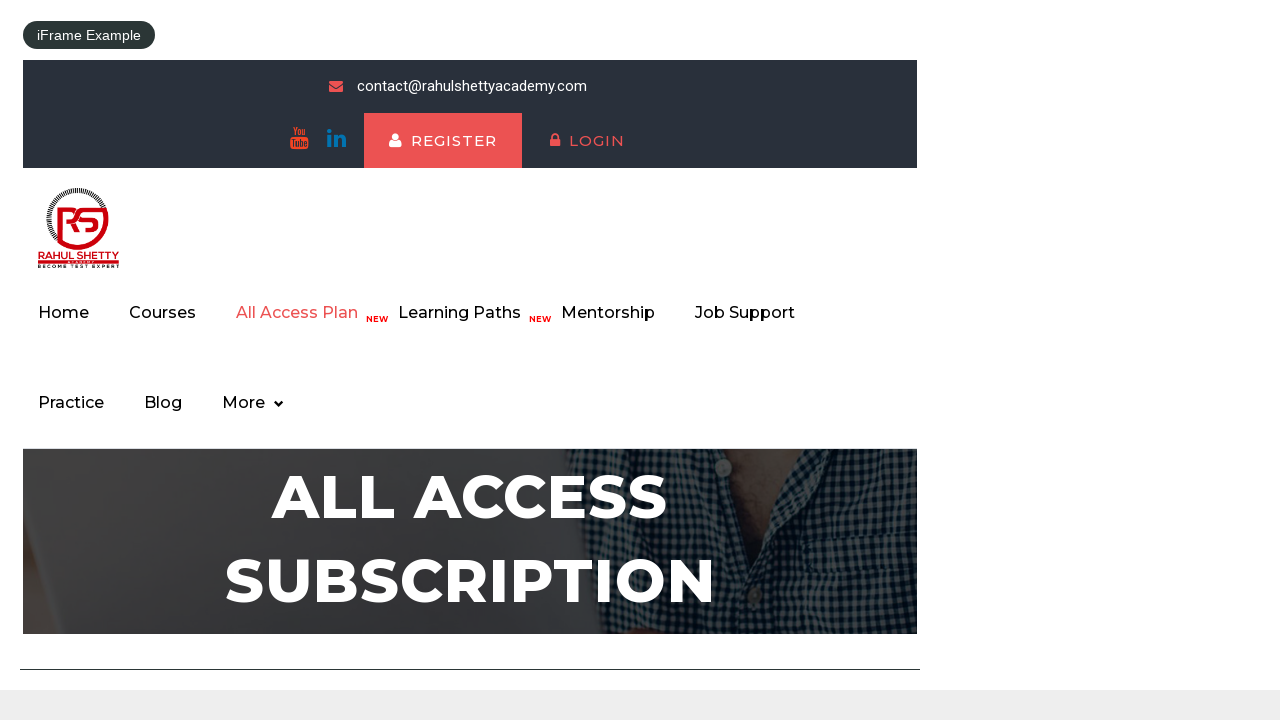